Tests alert handling functionality by triggering an alert dialog and accepting it

Starting URL: http://demo.automationtesting.in/Alerts.html

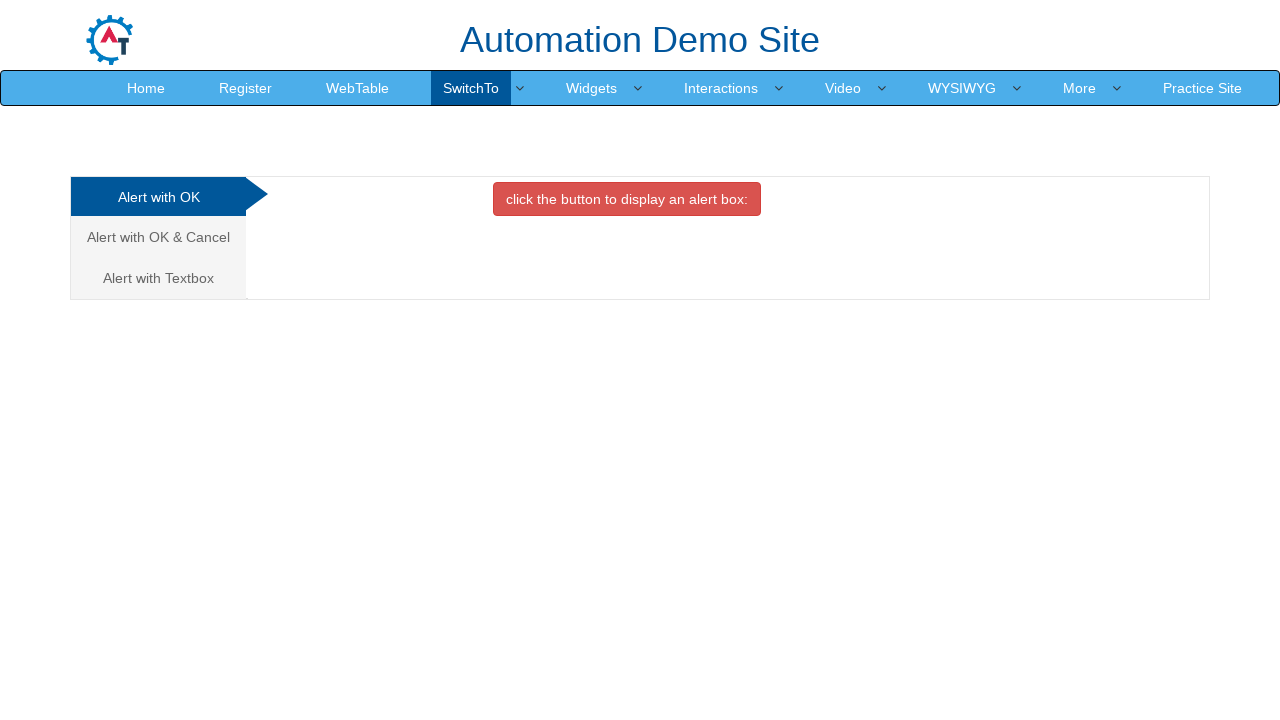

Clicked on 'Alert with OK' link at (158, 197) on text=Alert with OK
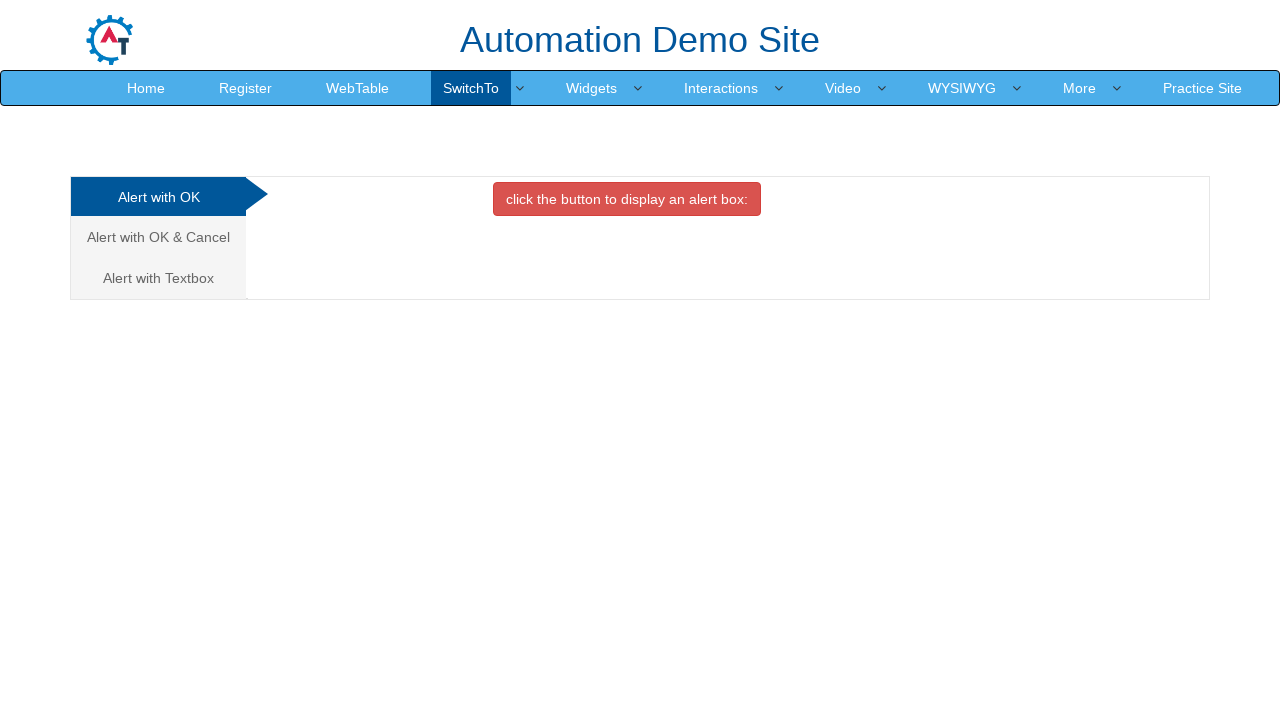

Clicked button to trigger alert dialog at (627, 199) on button:has-text('click the button to display an alert box:')
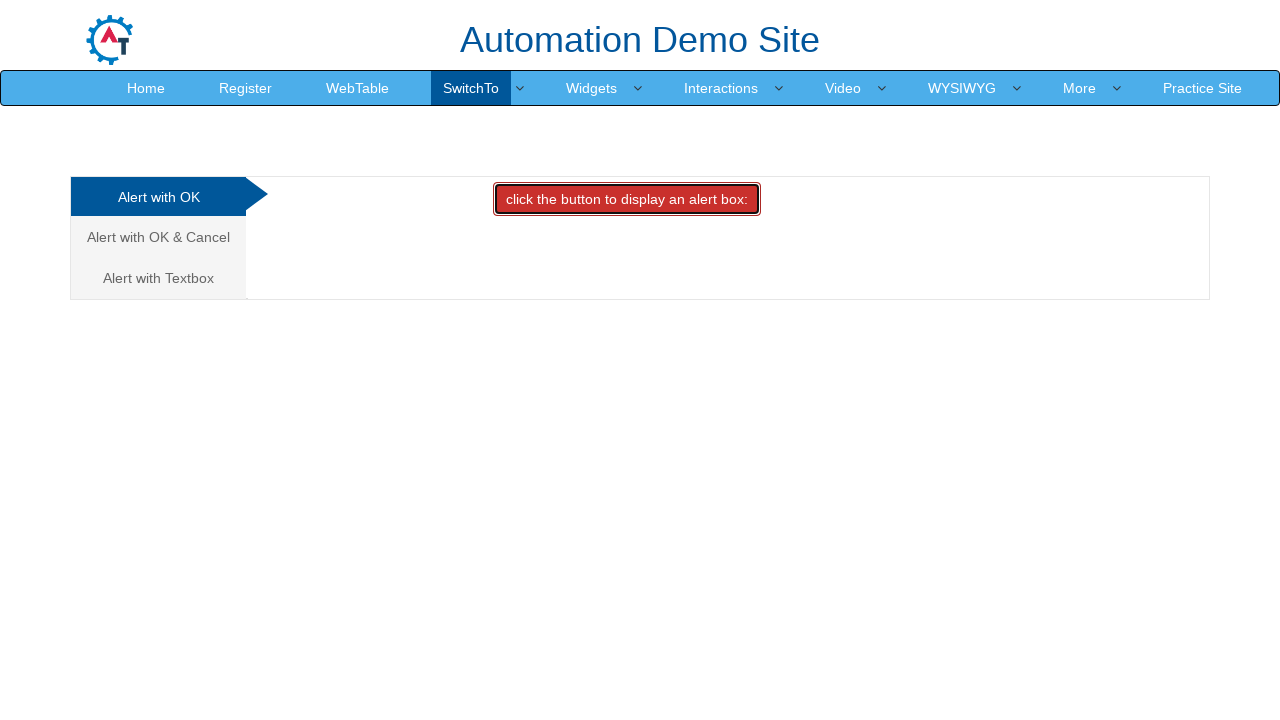

Alert dialog accepted
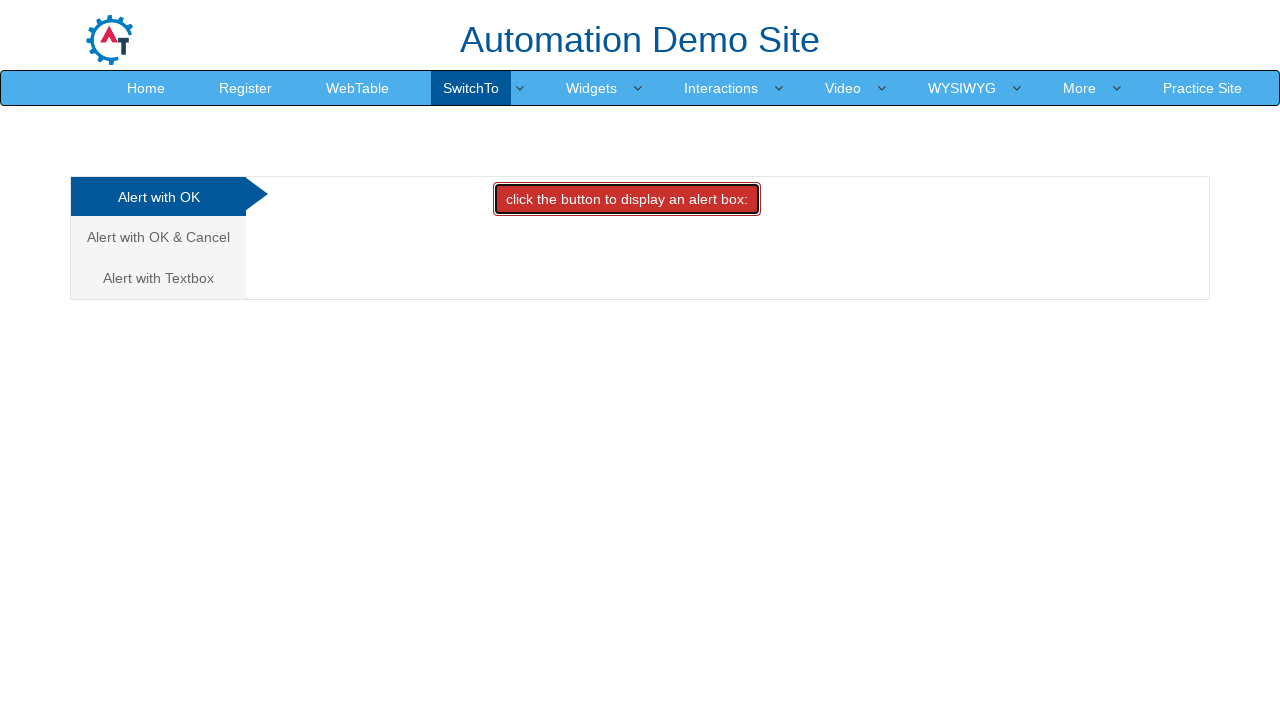

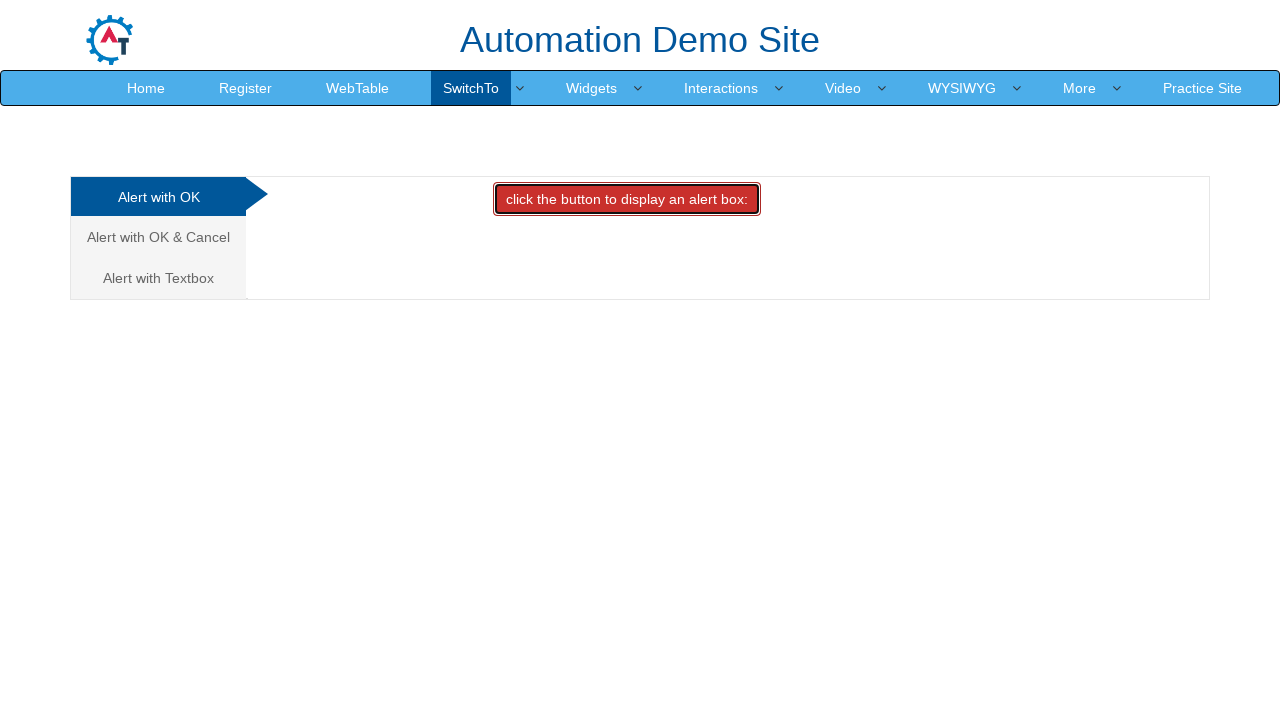